Tests checkbox selection, dropdown selection, and alert handling by selecting a checkbox option, using its value to select from a dropdown and enter text, then verifying the alert message contains the selected value

Starting URL: https://rahulshettyacademy.com/AutomationPractice/

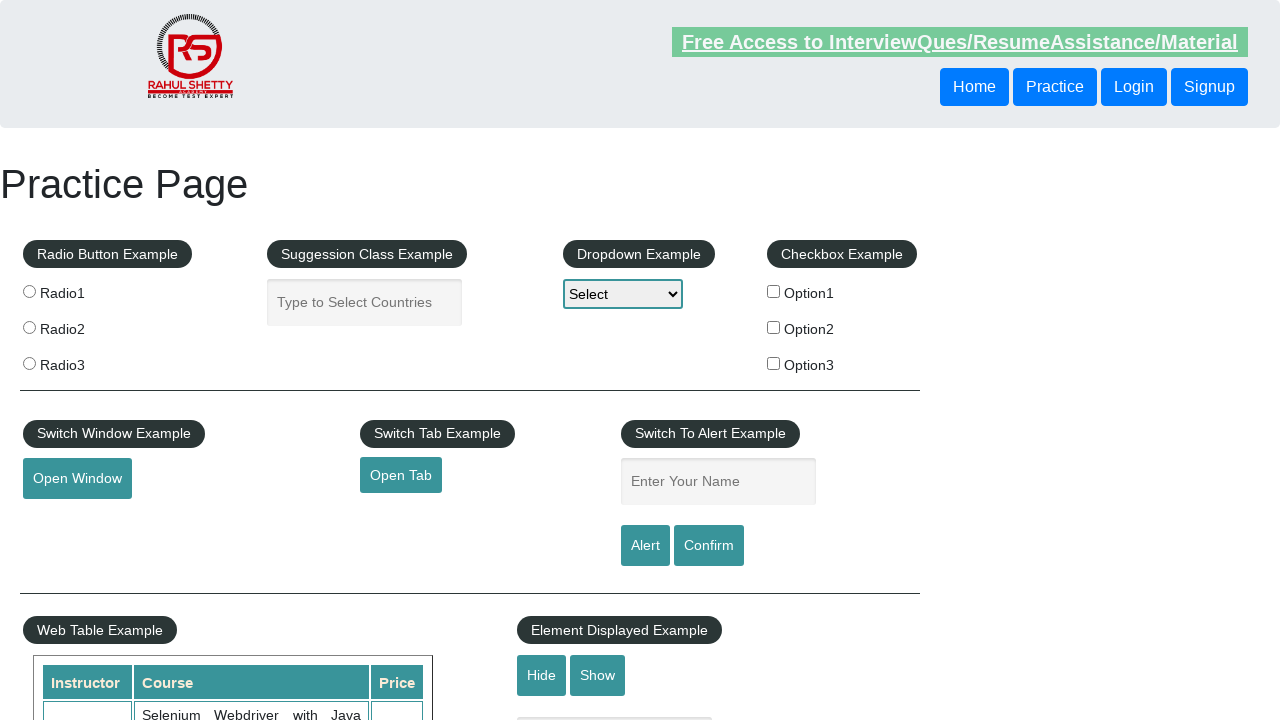

Clicked the second checkbox option at (774, 327) on #checkBoxOption2
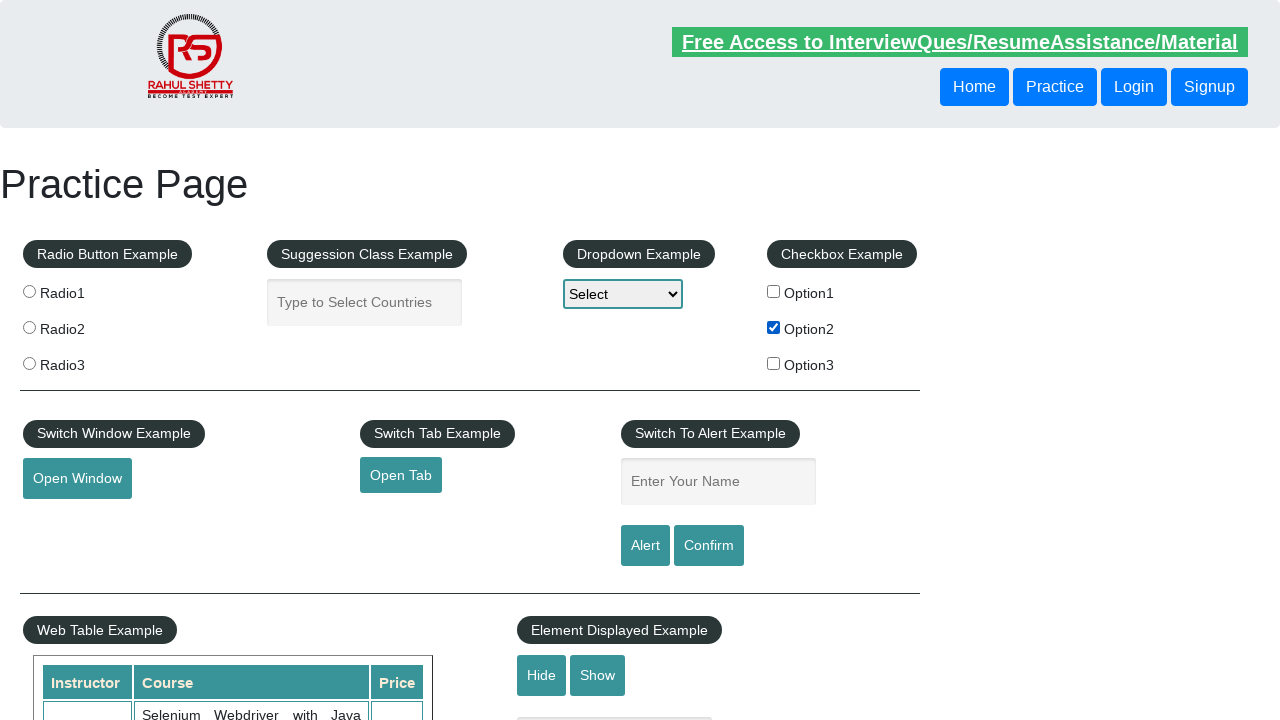

Retrieved checkbox value: option2
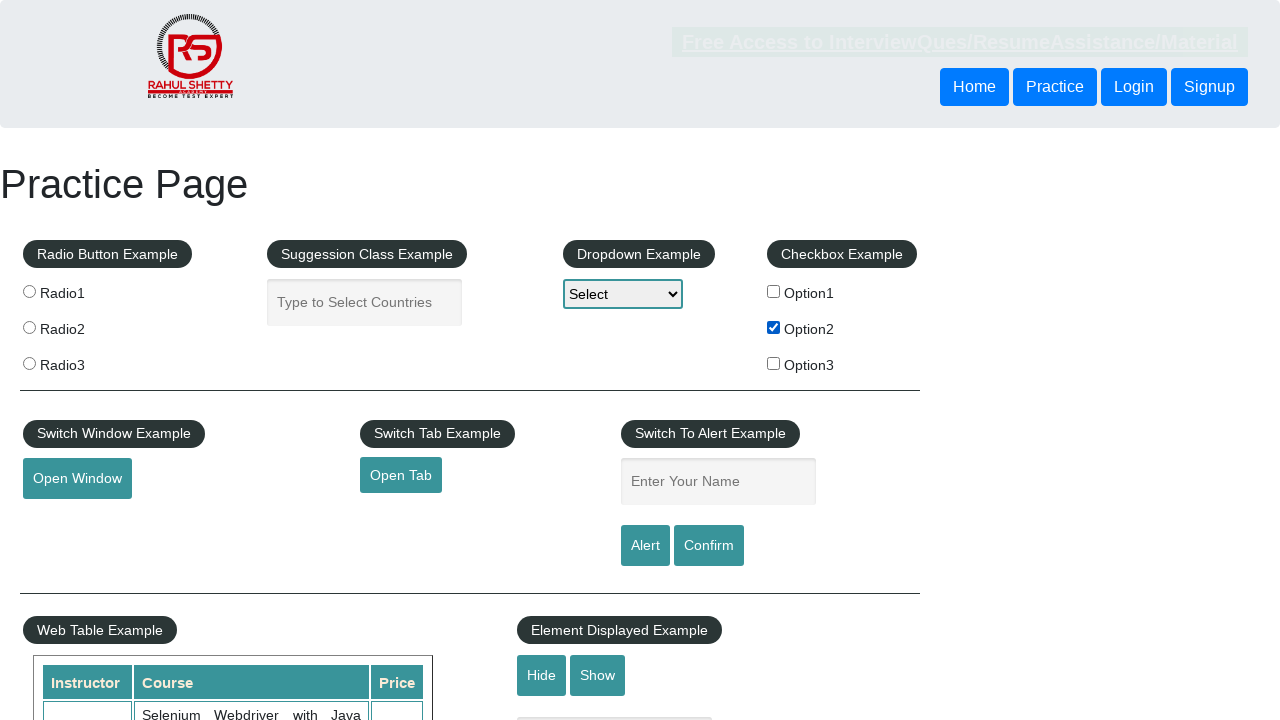

Selected dropdown option with value 'option2' on select#dropdown-class-example
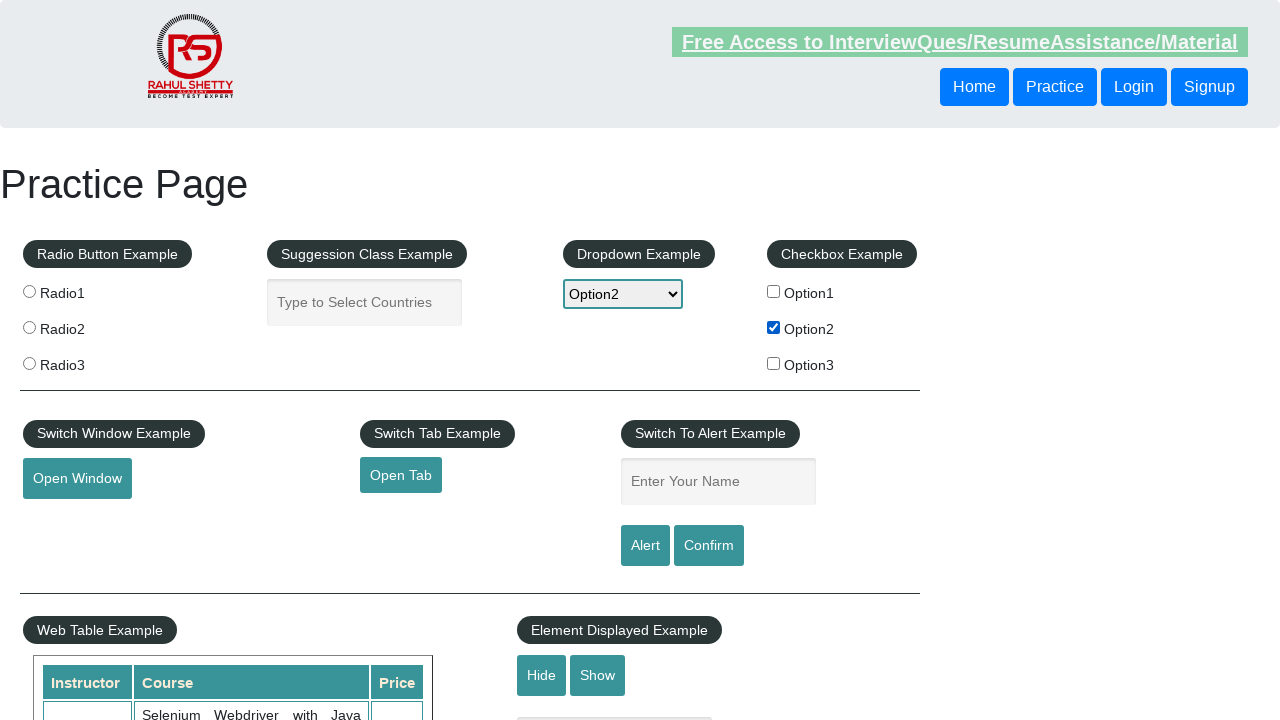

Filled name field with checkbox value 'option2' on #name
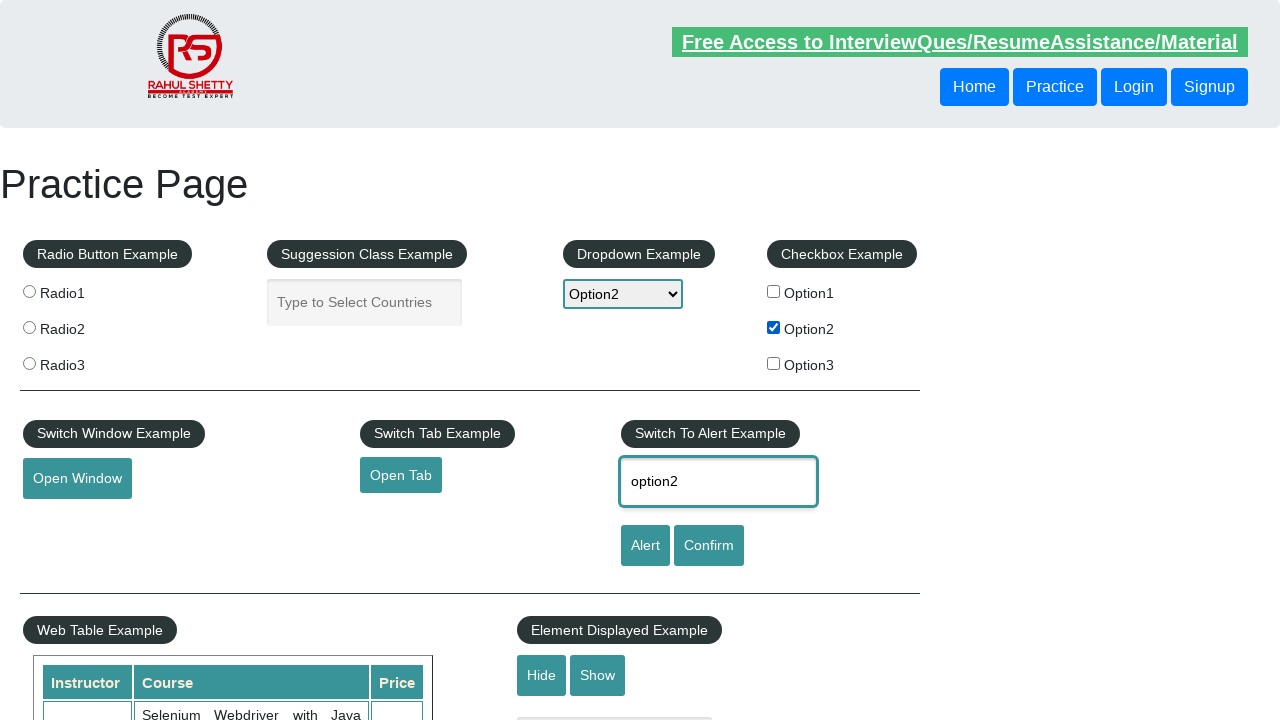

Clicked the Alert button at (645, 546) on input[value='Alert']
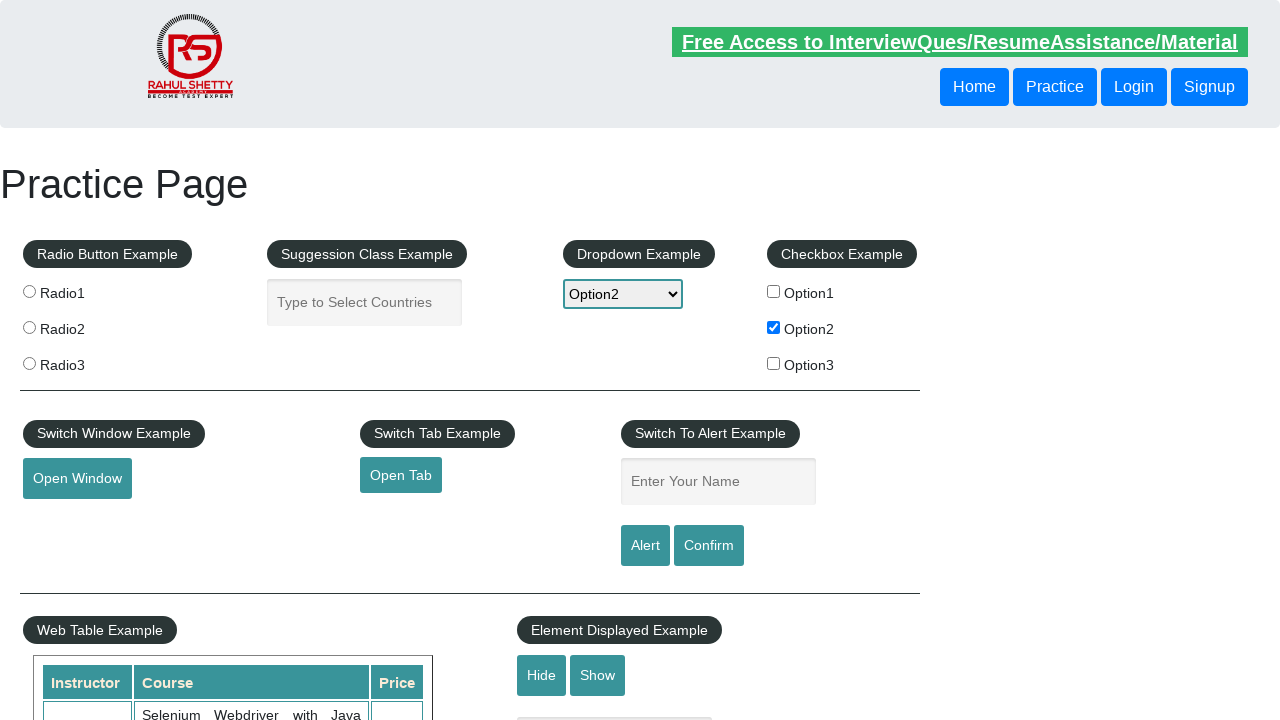

Set up alert handler to accept dialog
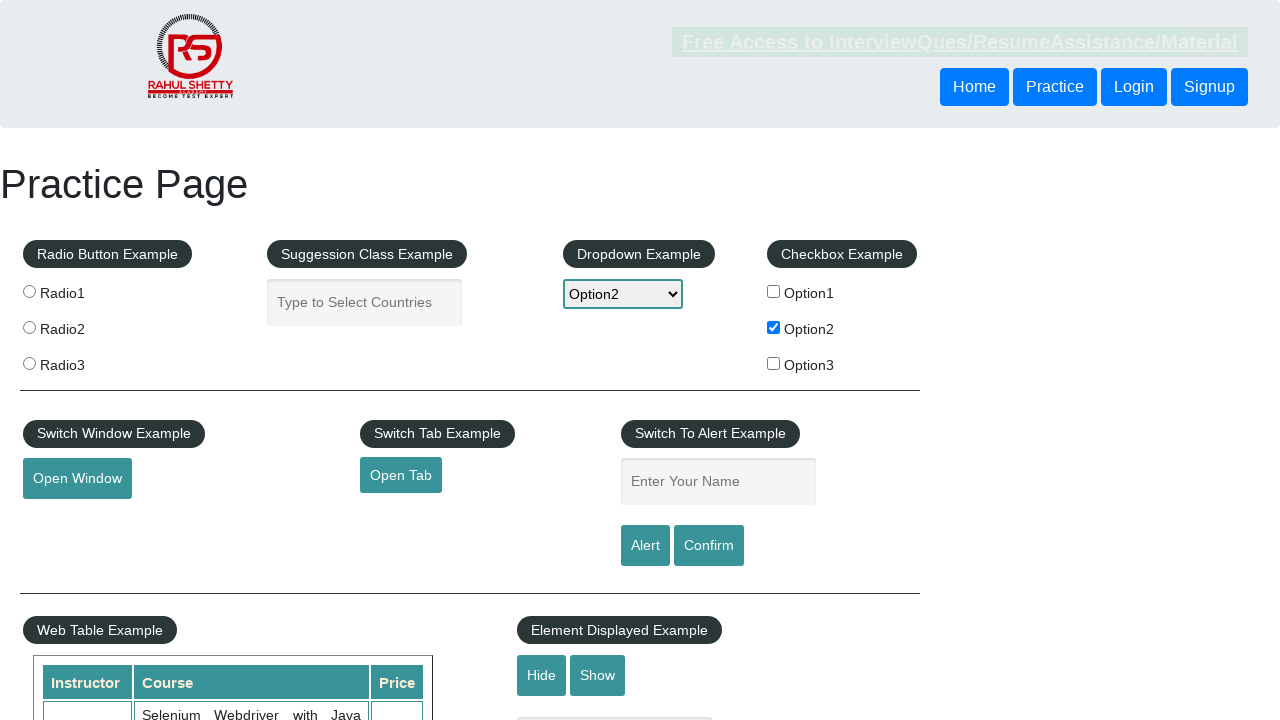

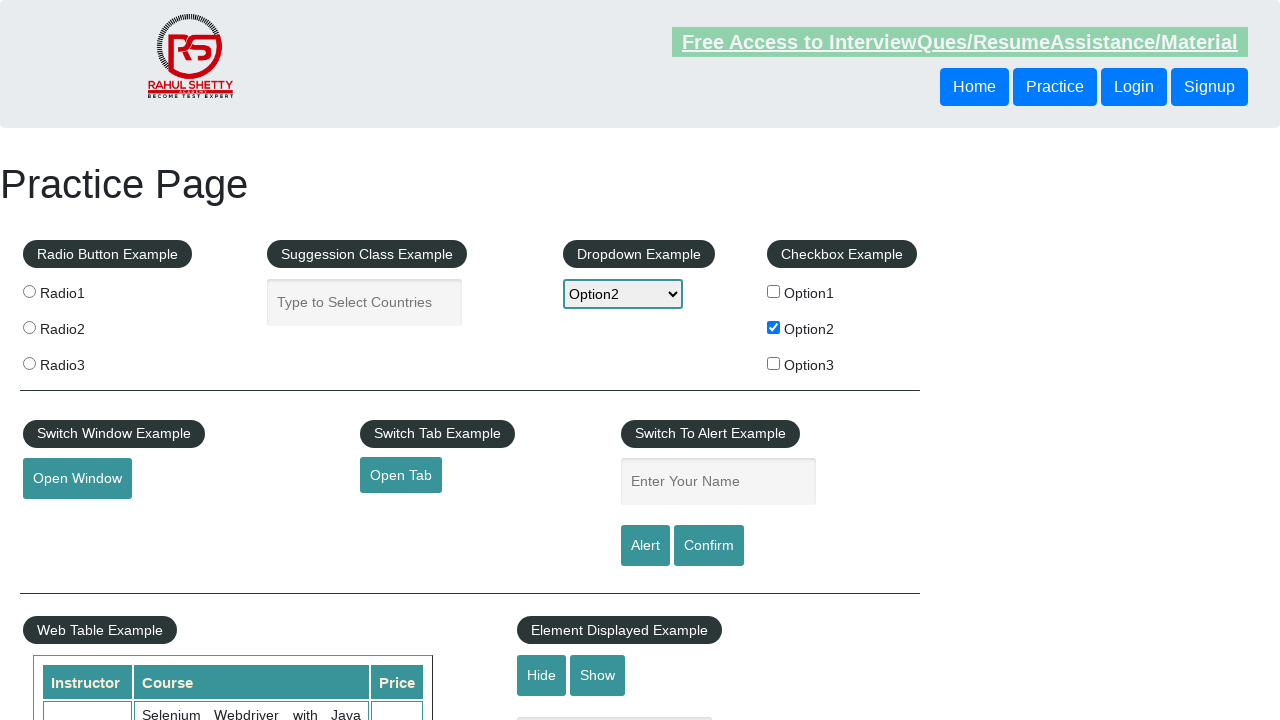